Plays the 2048 puzzle game by sending arrow key presses (up and right) to move tiles on the game board

Starting URL: https://www.quaxio.com/2048/

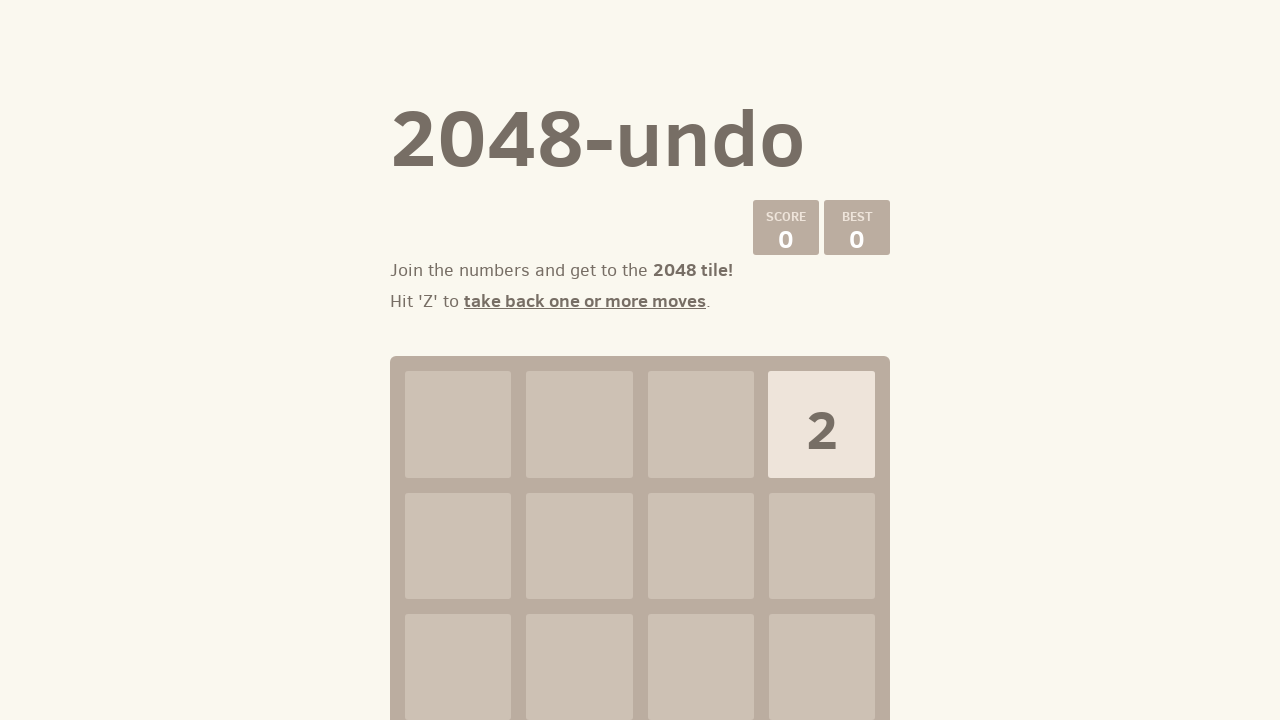

Waited for 2048 game page to load (domcontentloaded)
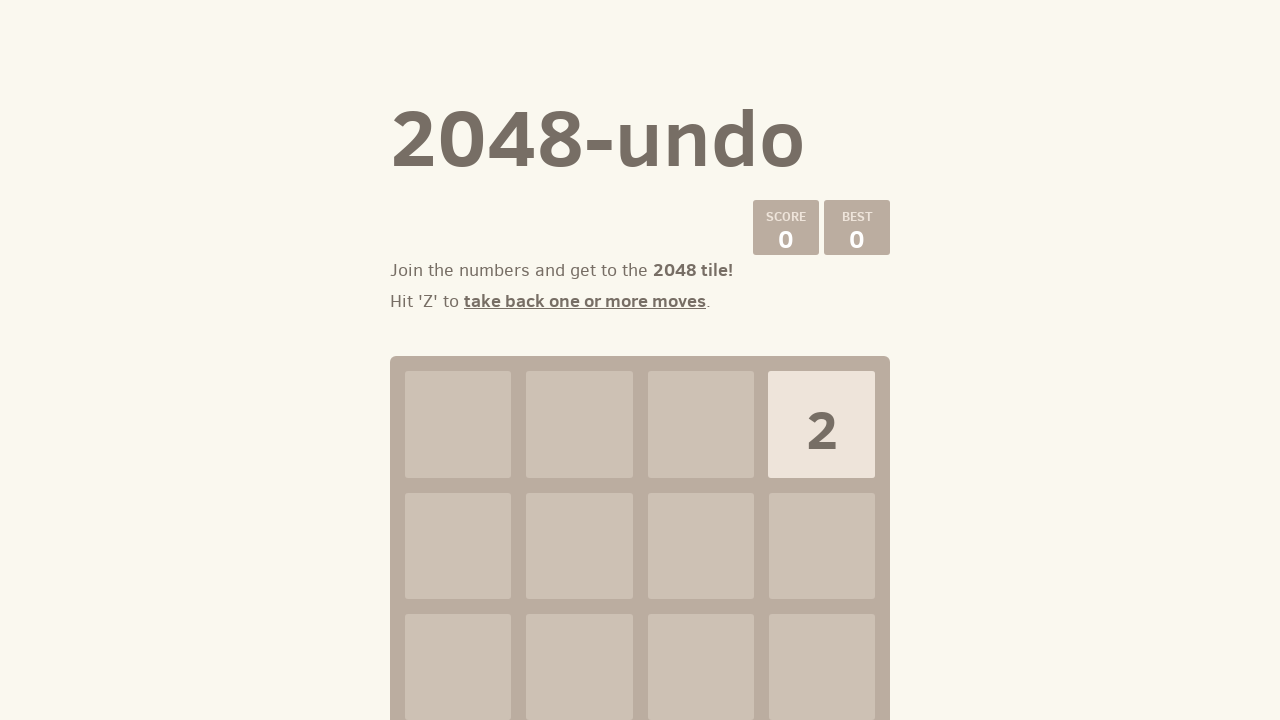

Pressed ArrowUp key to move tiles up
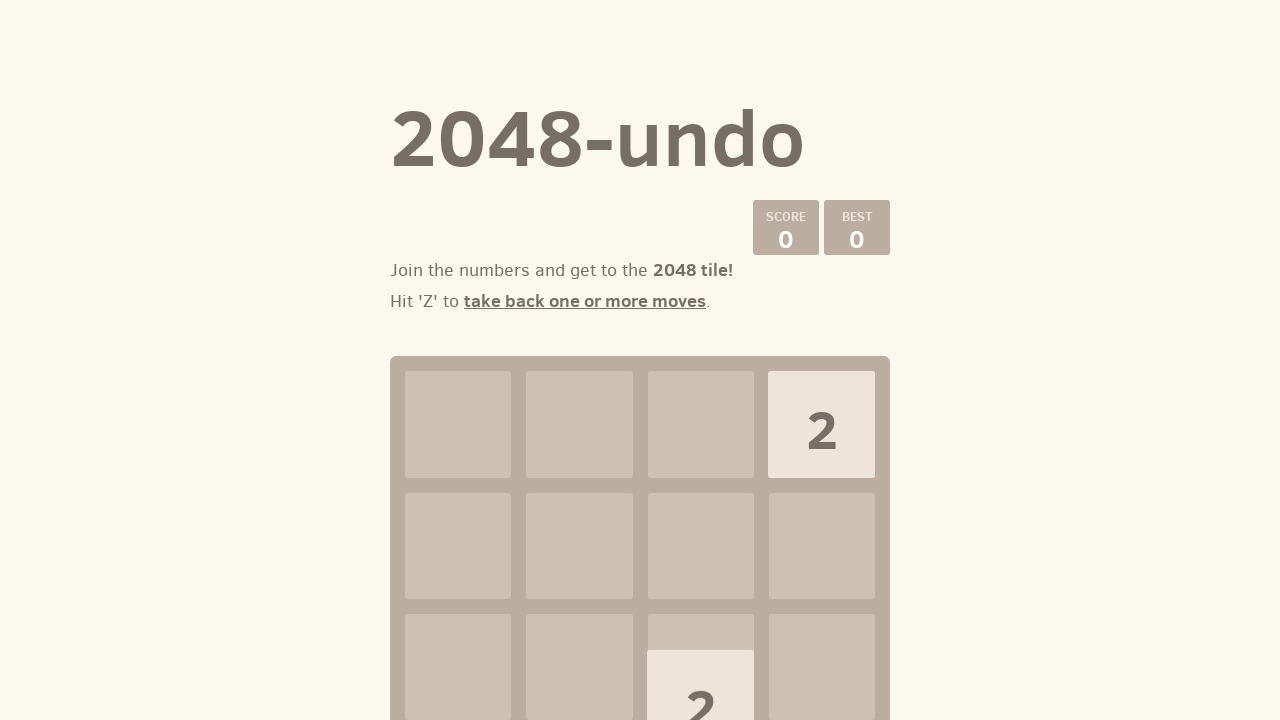

Pressed ArrowRight key to move tiles right
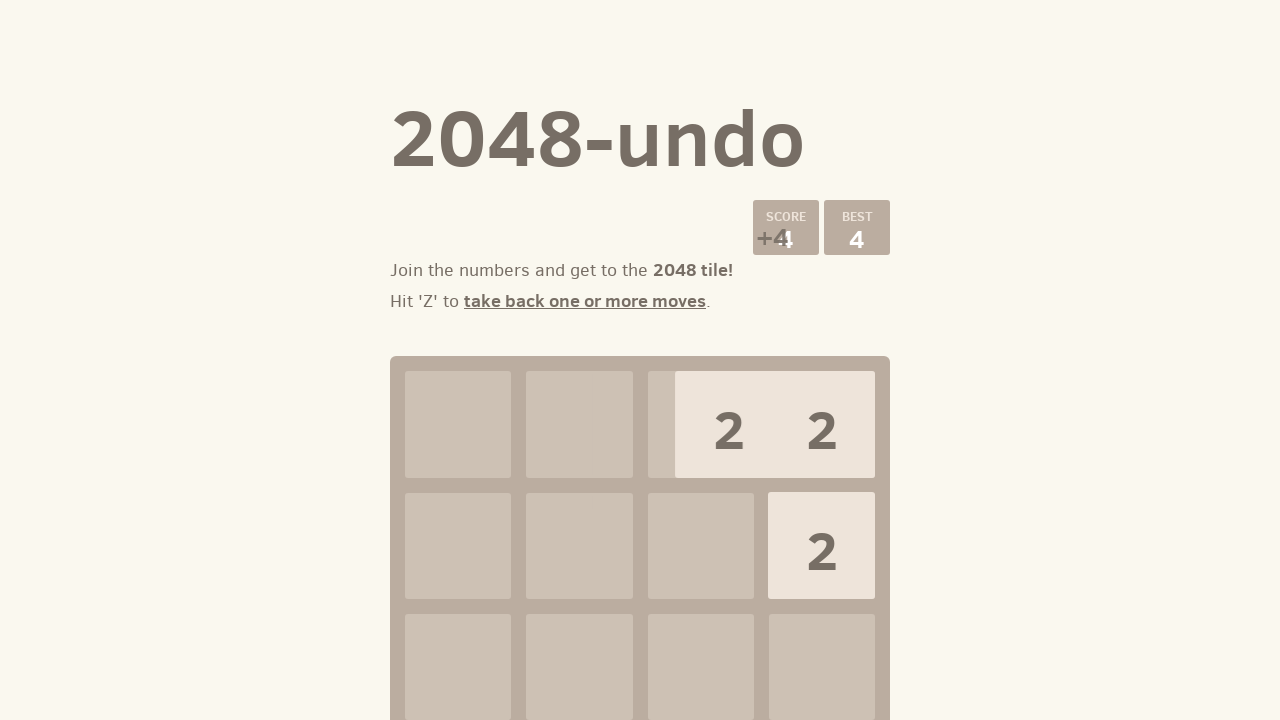

Pressed ArrowUp key to move tiles up
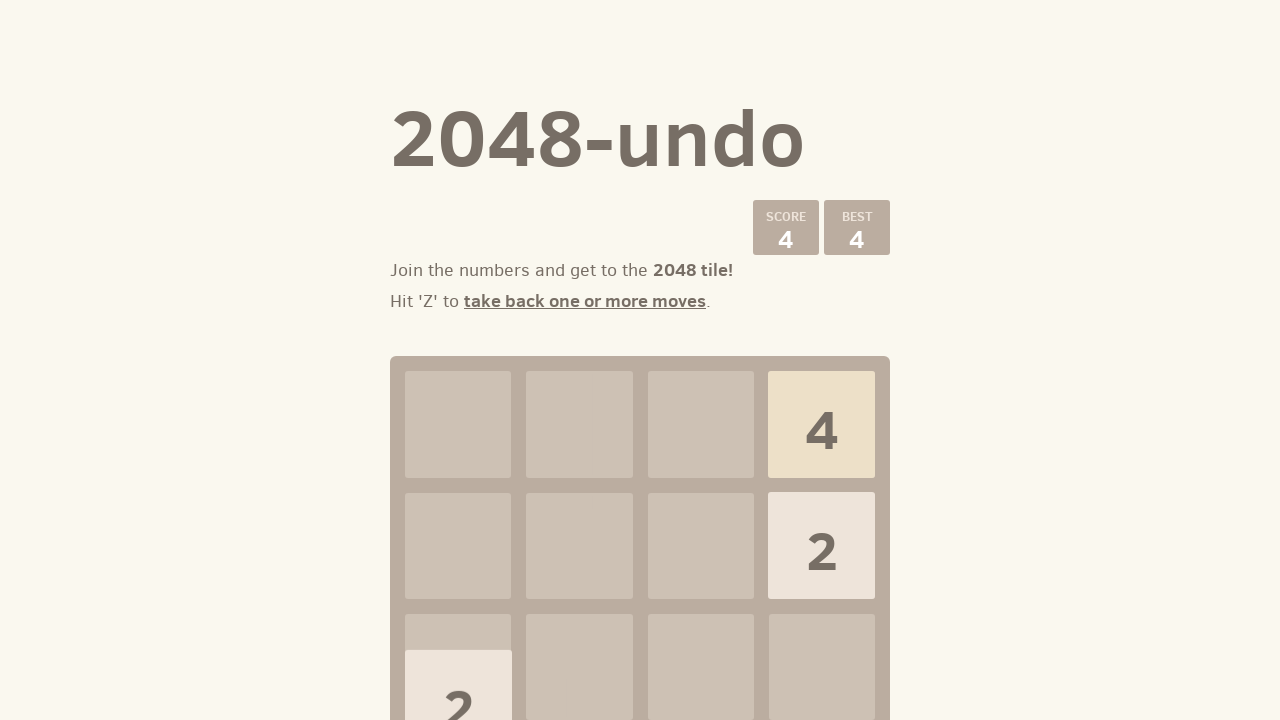

Pressed ArrowRight key to move tiles right
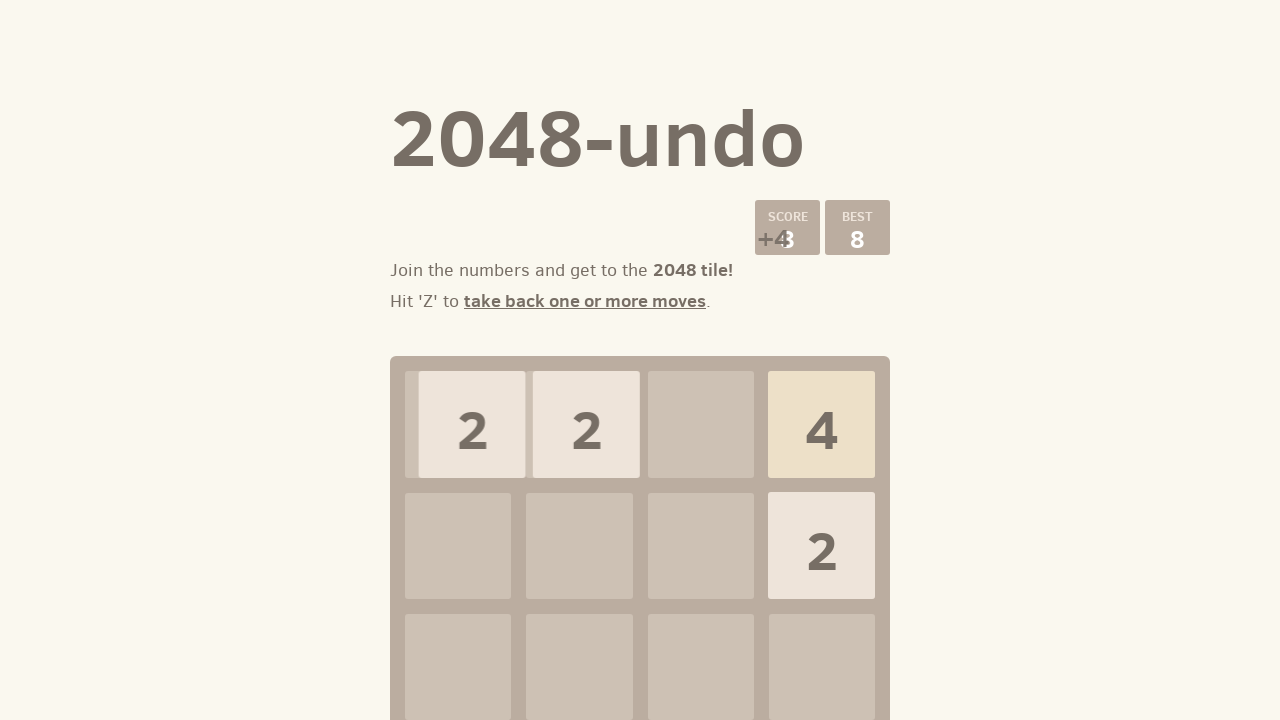

Pressed ArrowUp key to move tiles up
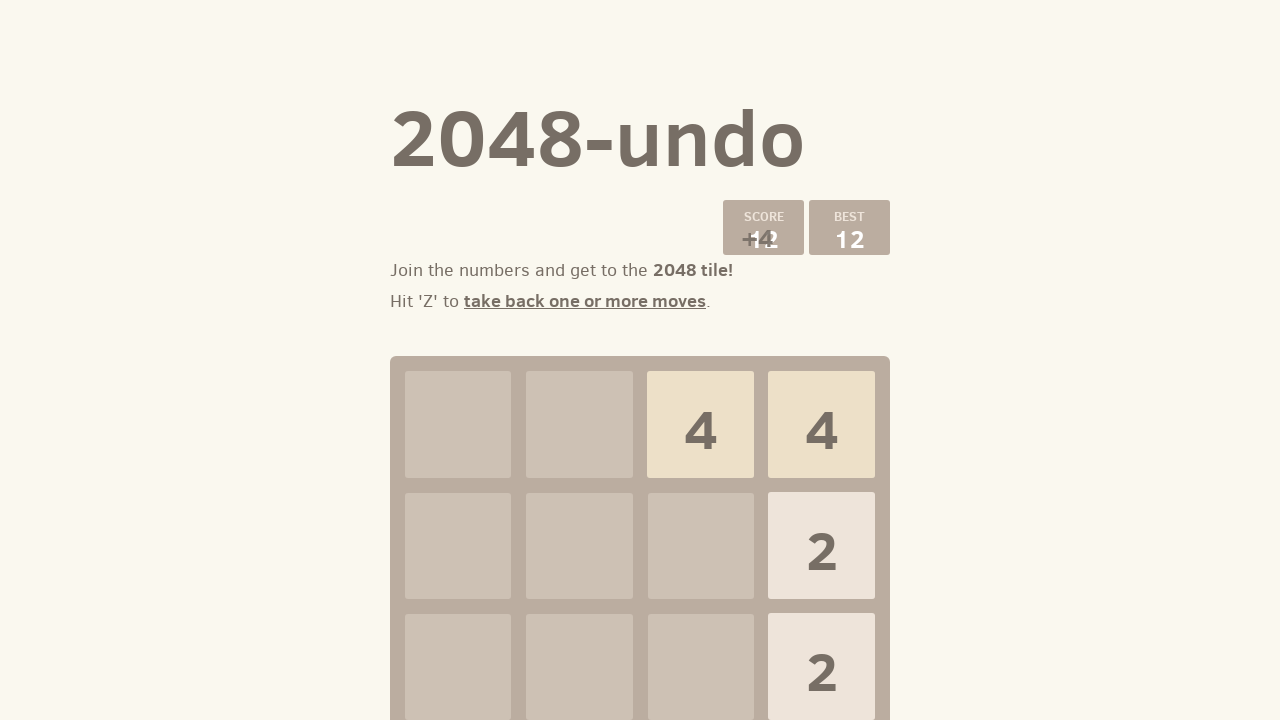

Pressed ArrowRight key to move tiles right
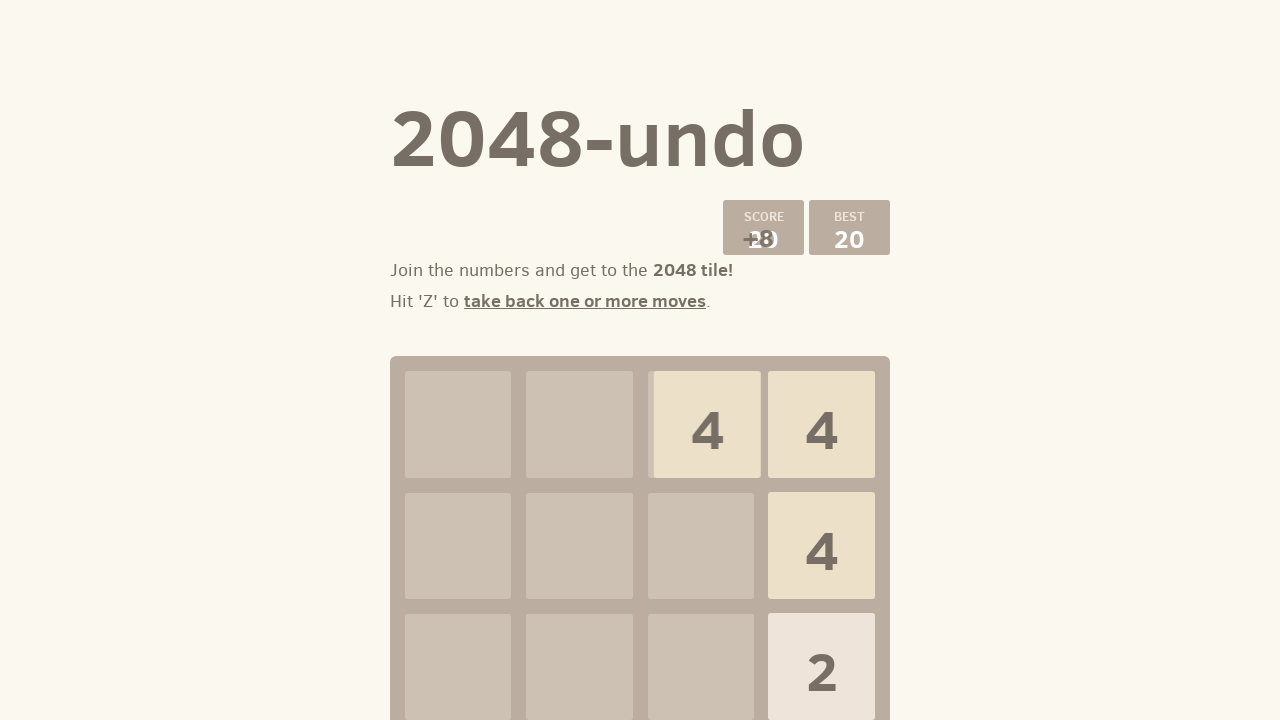

Pressed ArrowUp key to move tiles up
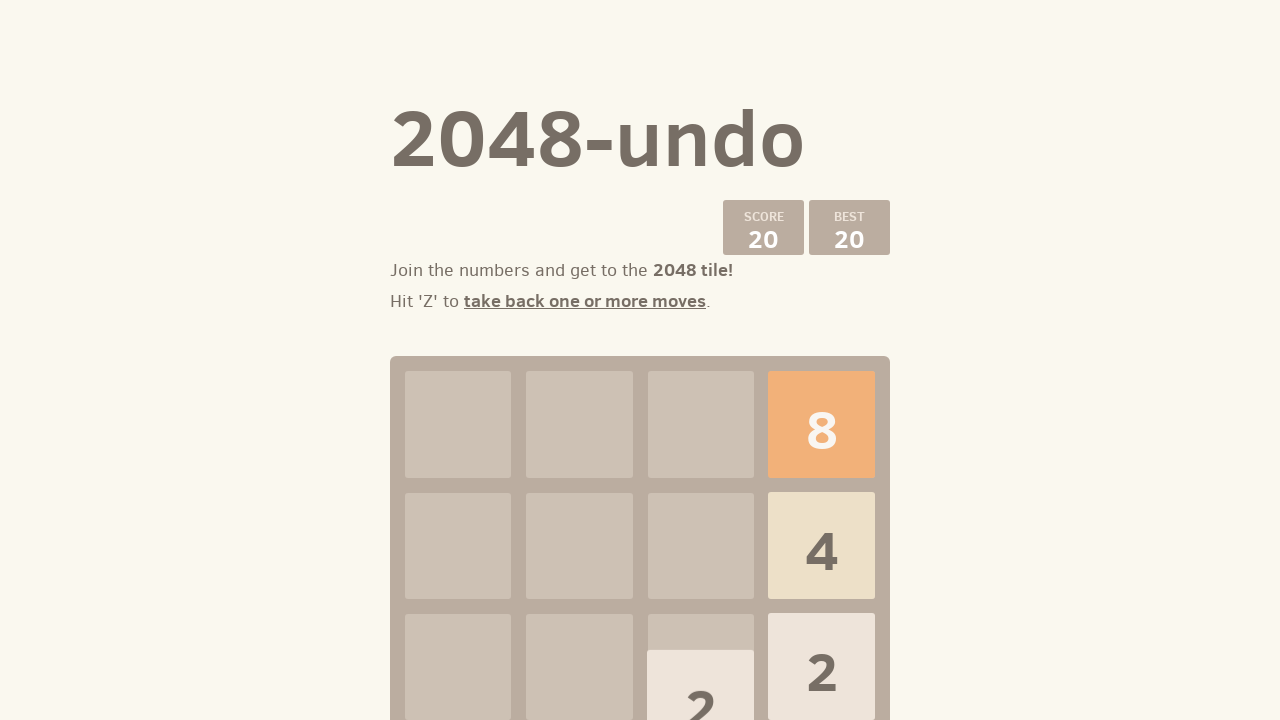

Pressed ArrowRight key to move tiles right
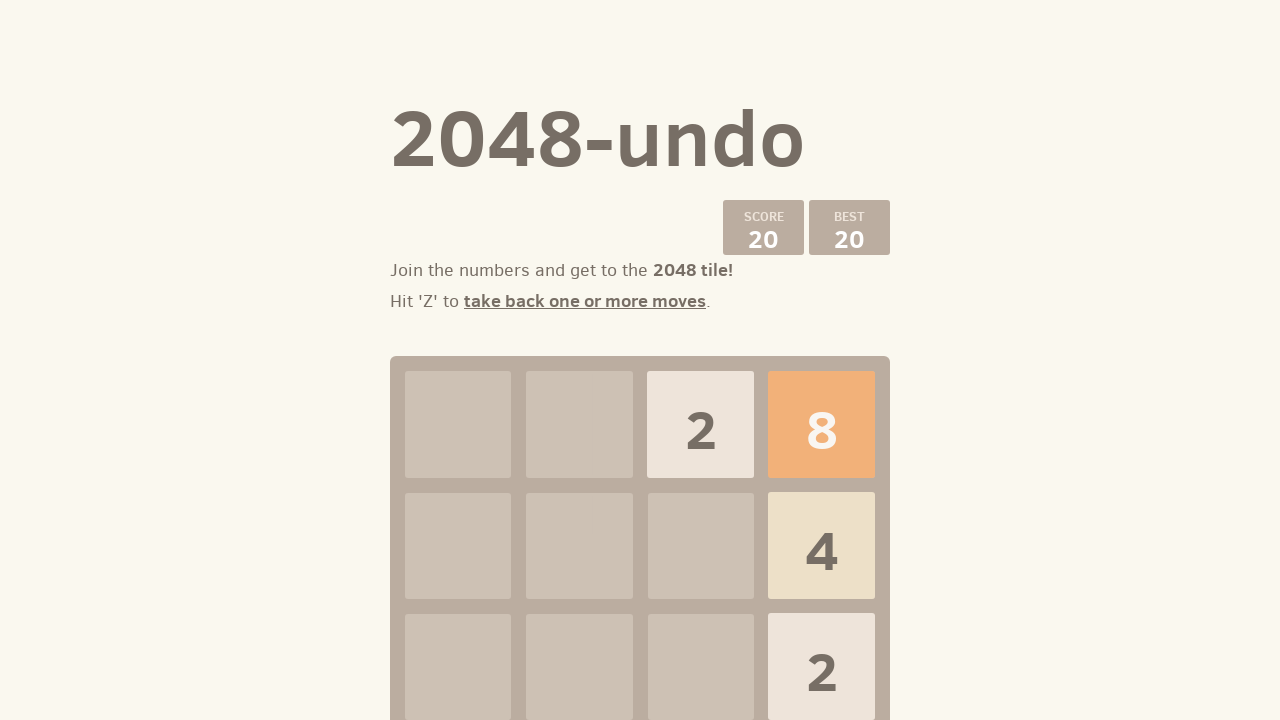

Pressed ArrowUp key to move tiles up
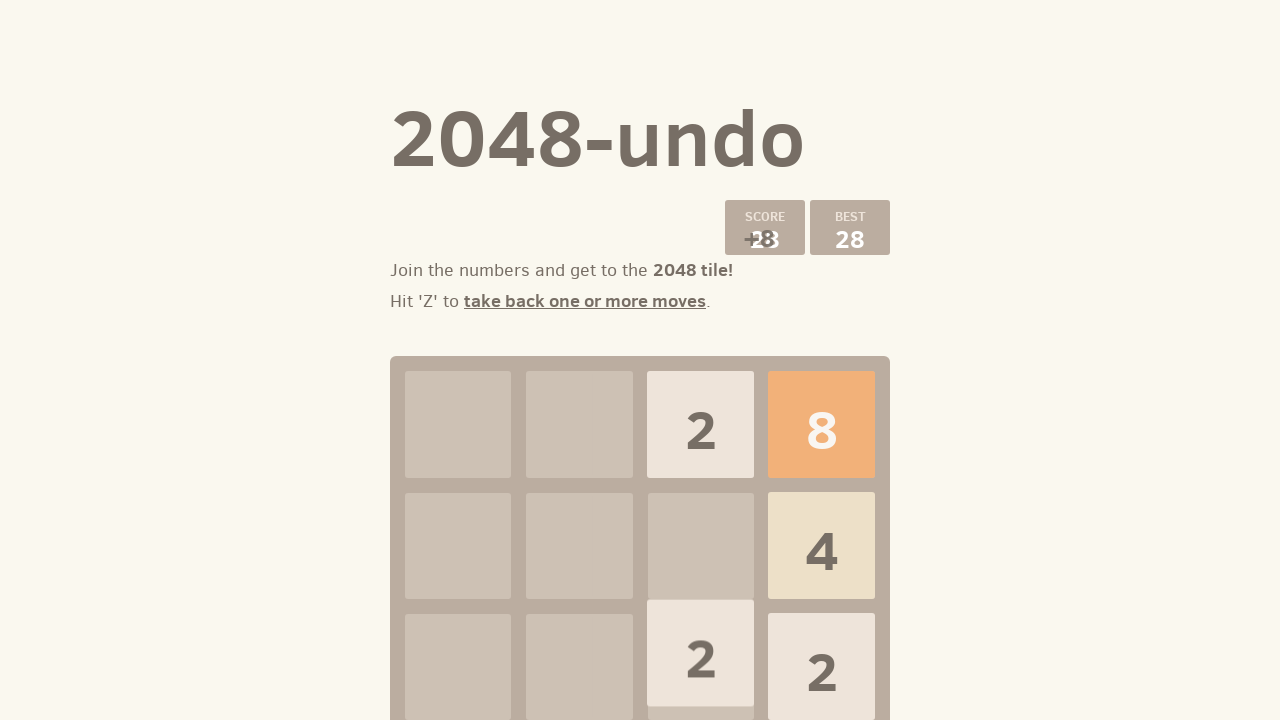

Pressed ArrowRight key to move tiles right
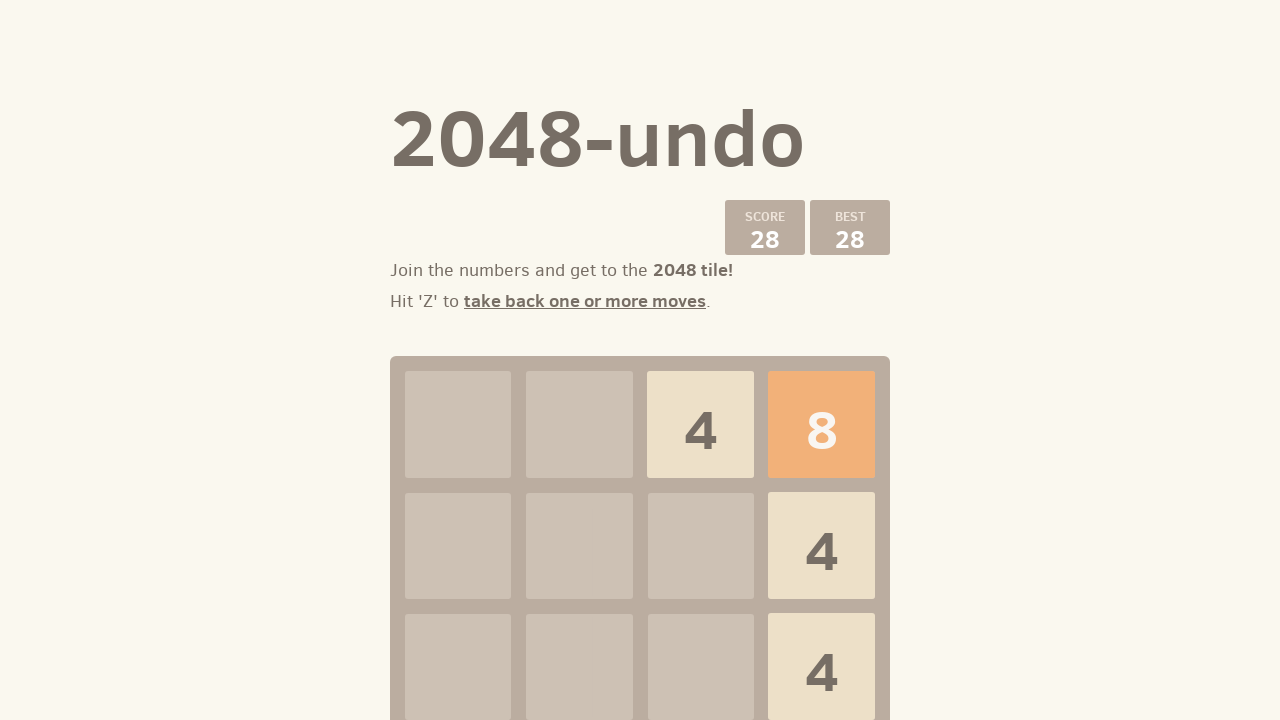

Pressed ArrowUp key to move tiles up
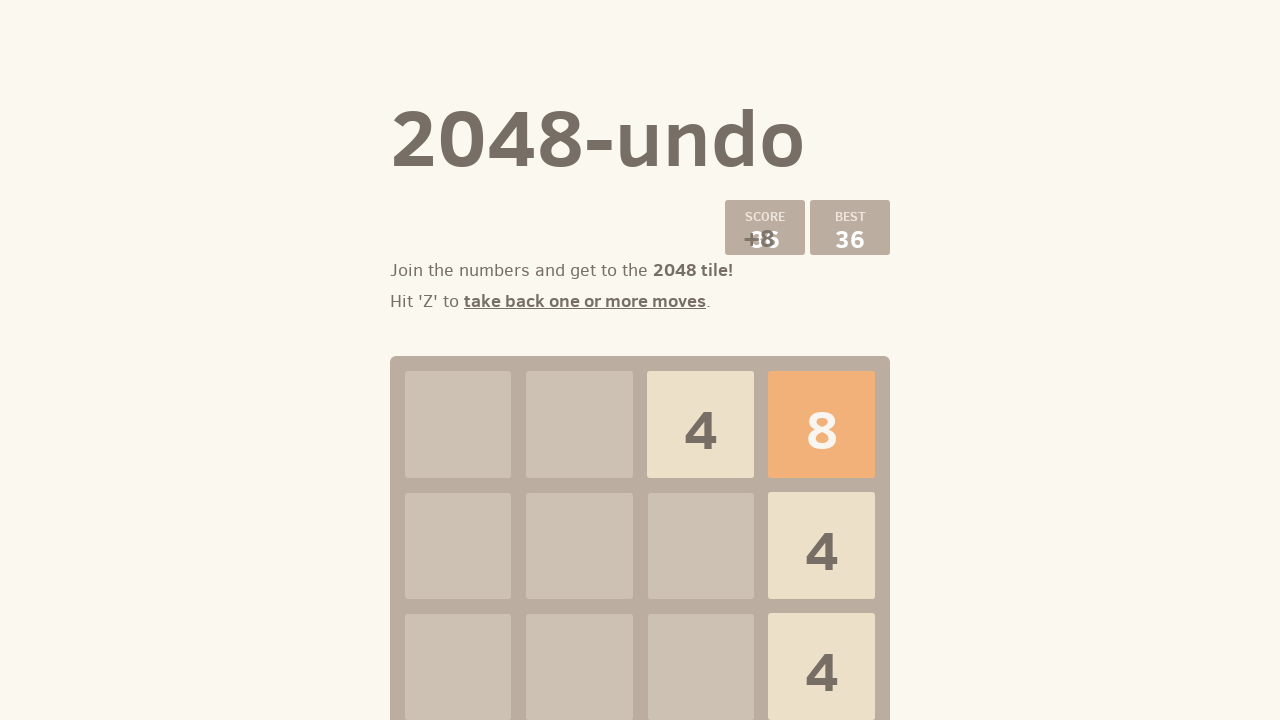

Pressed ArrowRight key to move tiles right
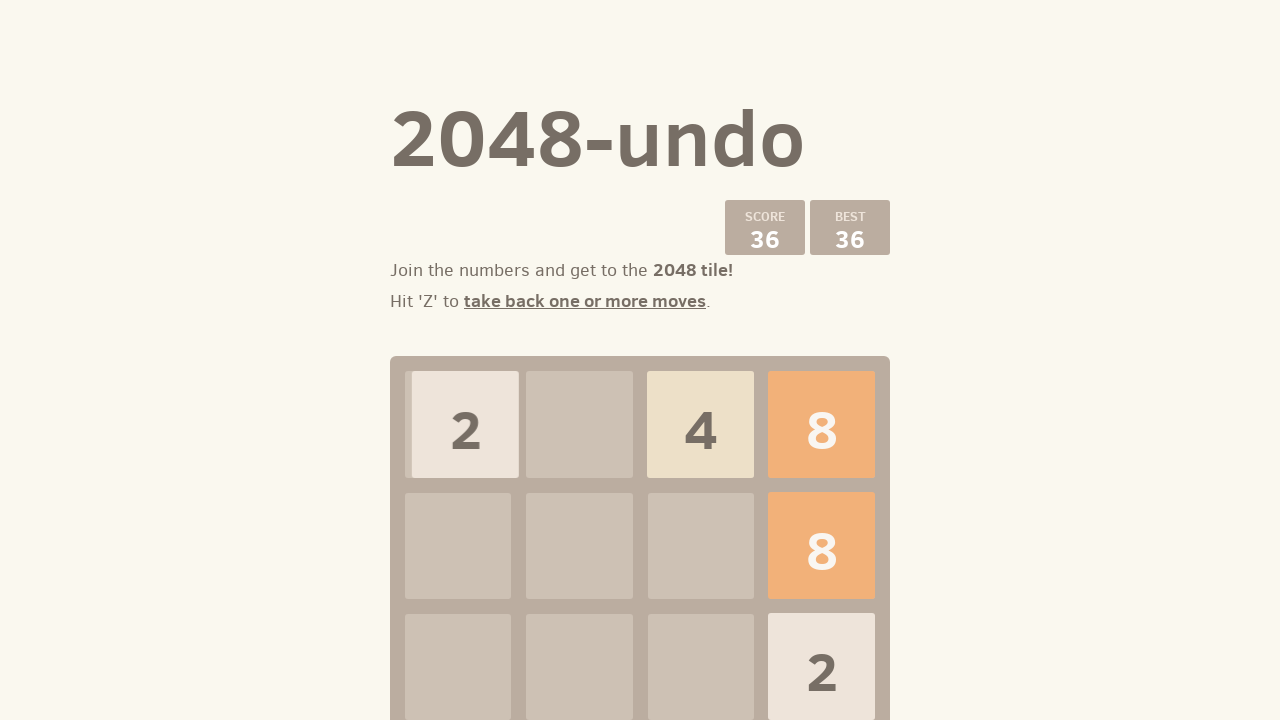

Pressed ArrowUp key to move tiles up
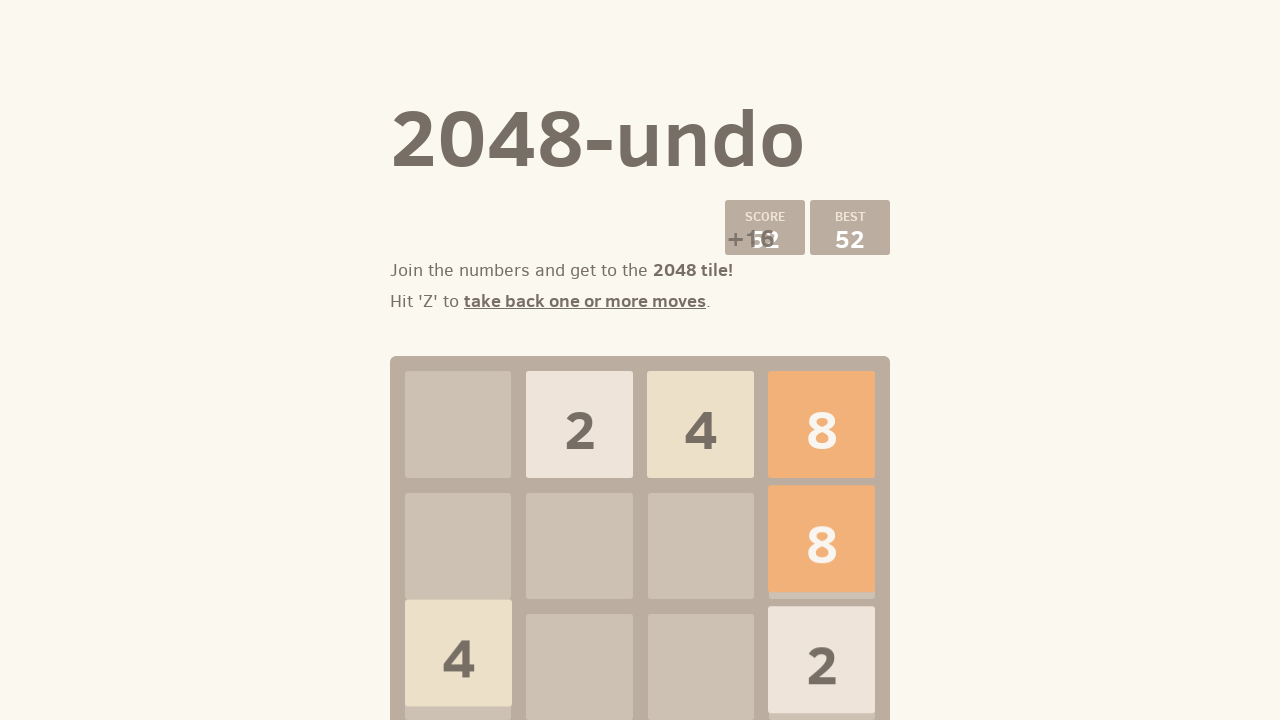

Pressed ArrowRight key to move tiles right
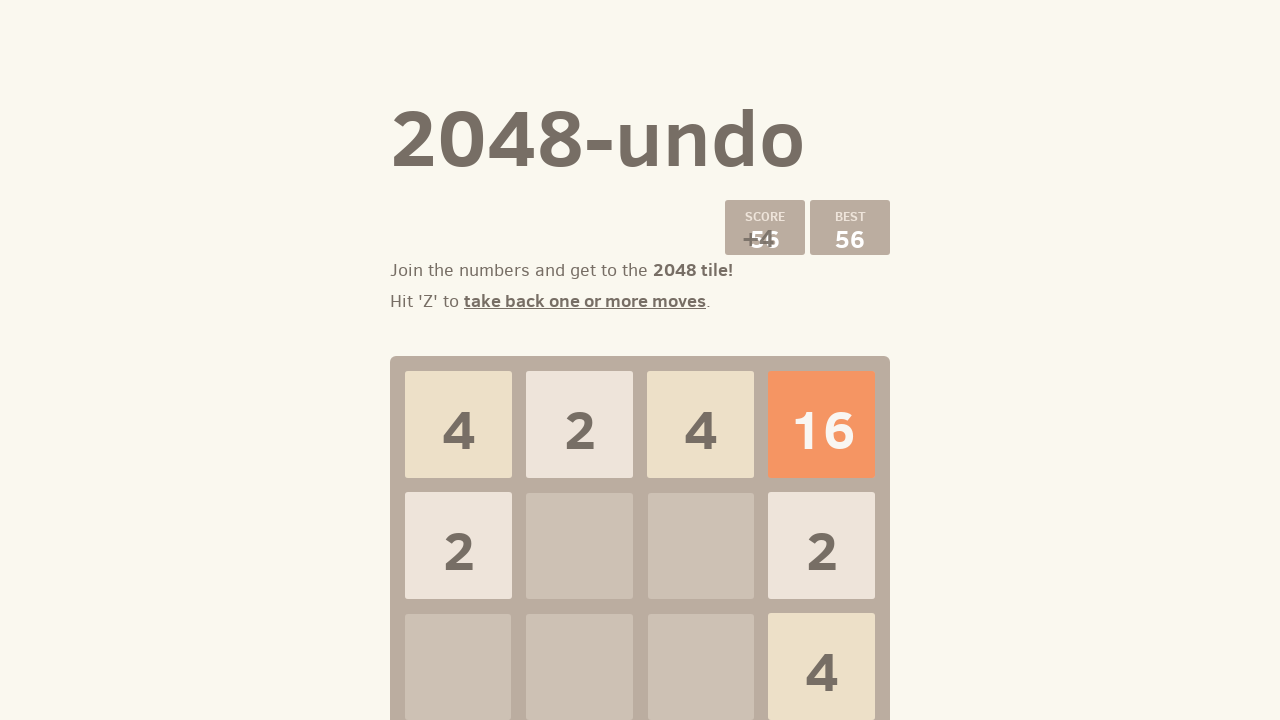

Pressed ArrowUp key to move tiles up
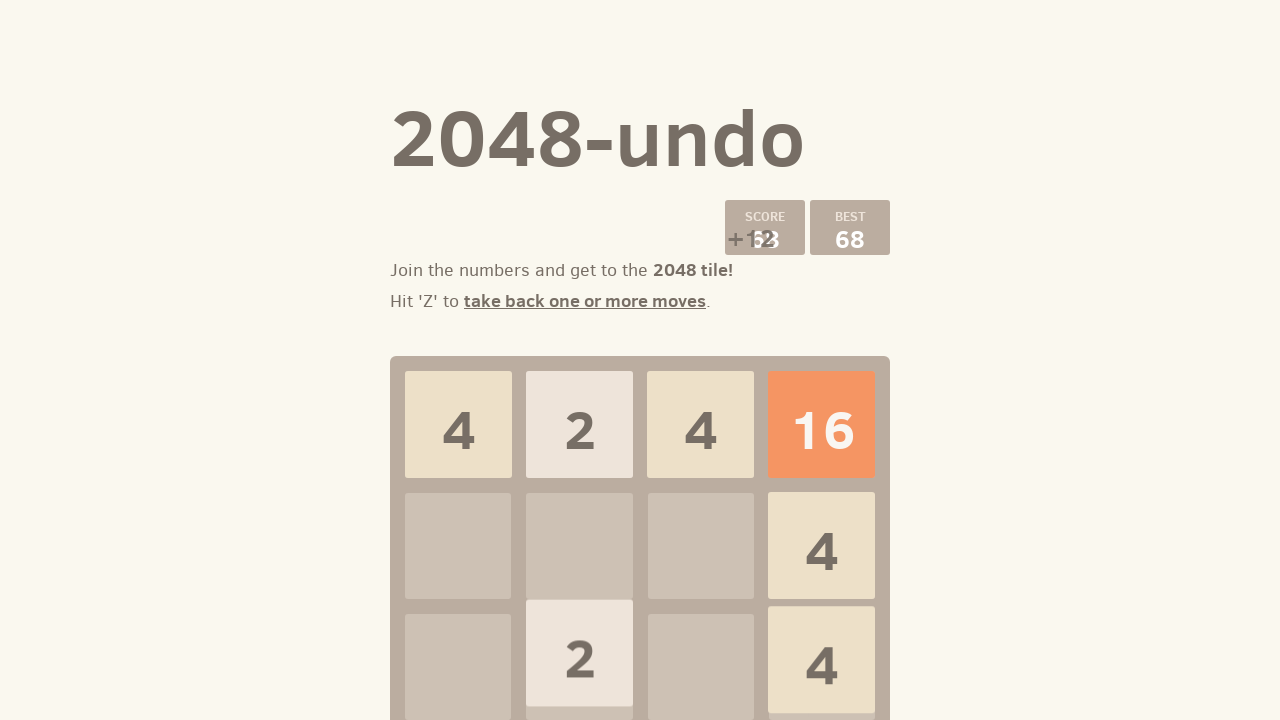

Pressed ArrowRight key to move tiles right
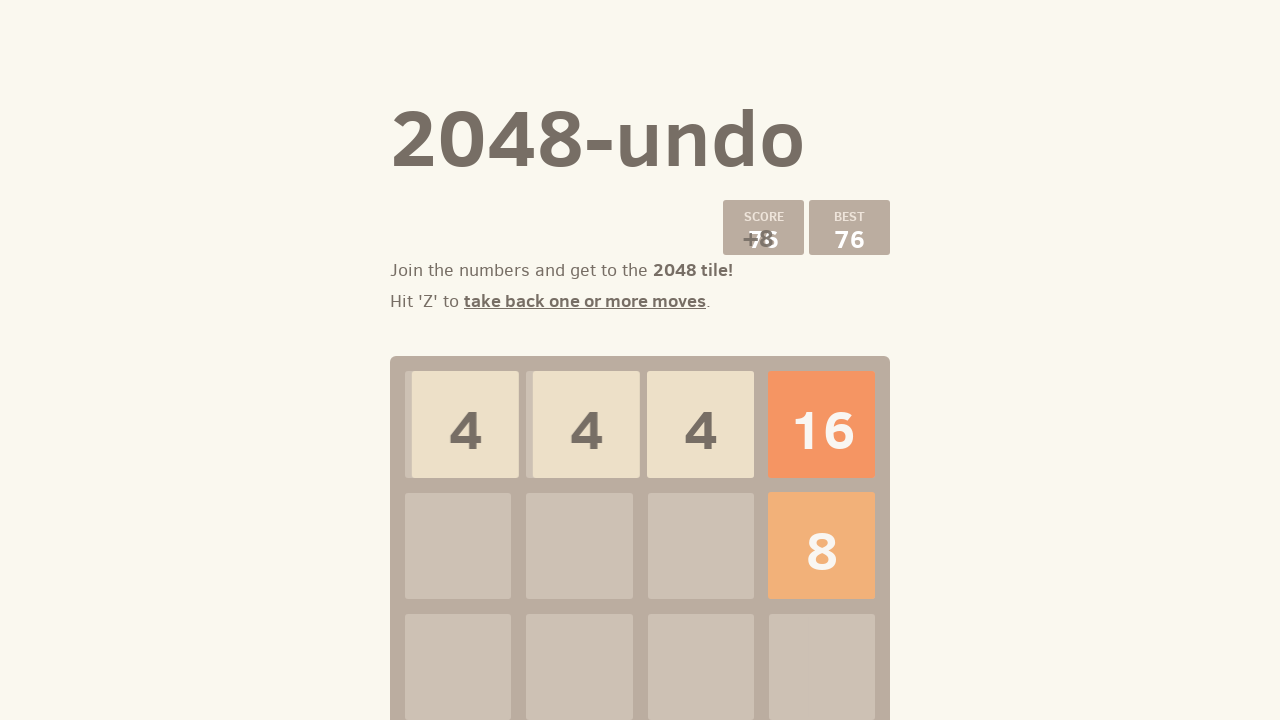

Pressed ArrowUp key to move tiles up
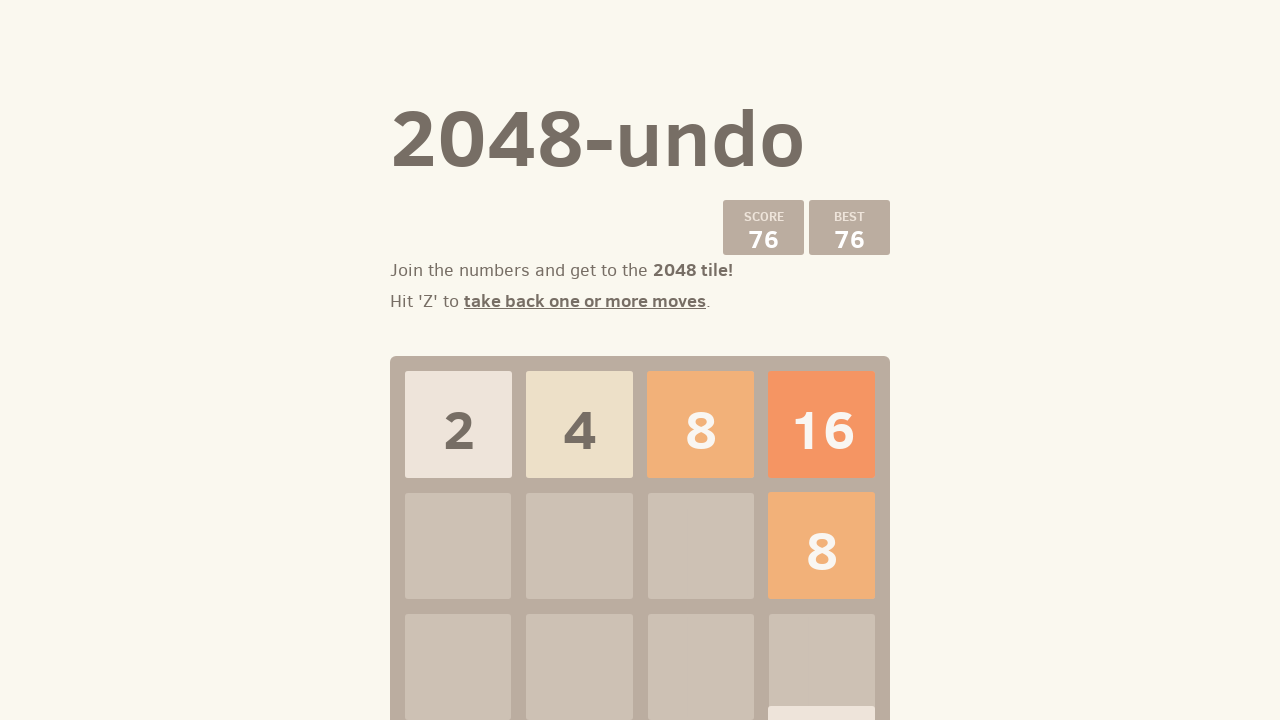

Pressed ArrowRight key to move tiles right
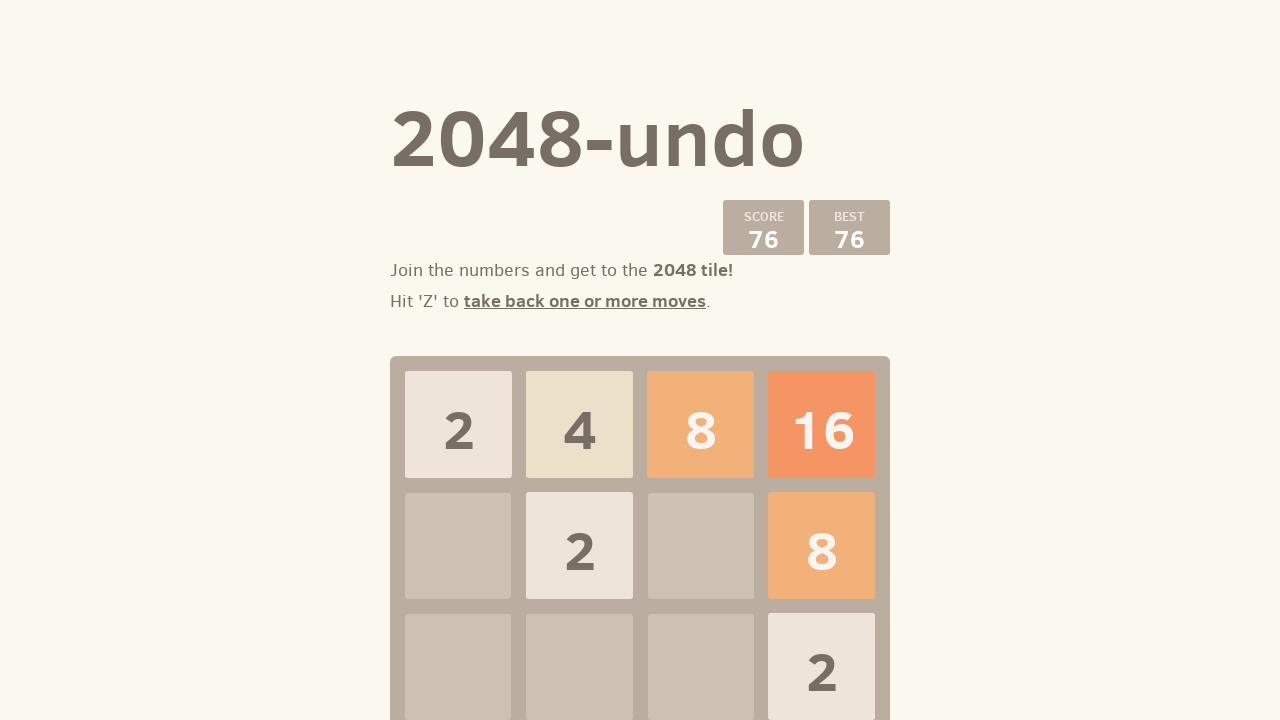

Pressed ArrowUp key to move tiles up
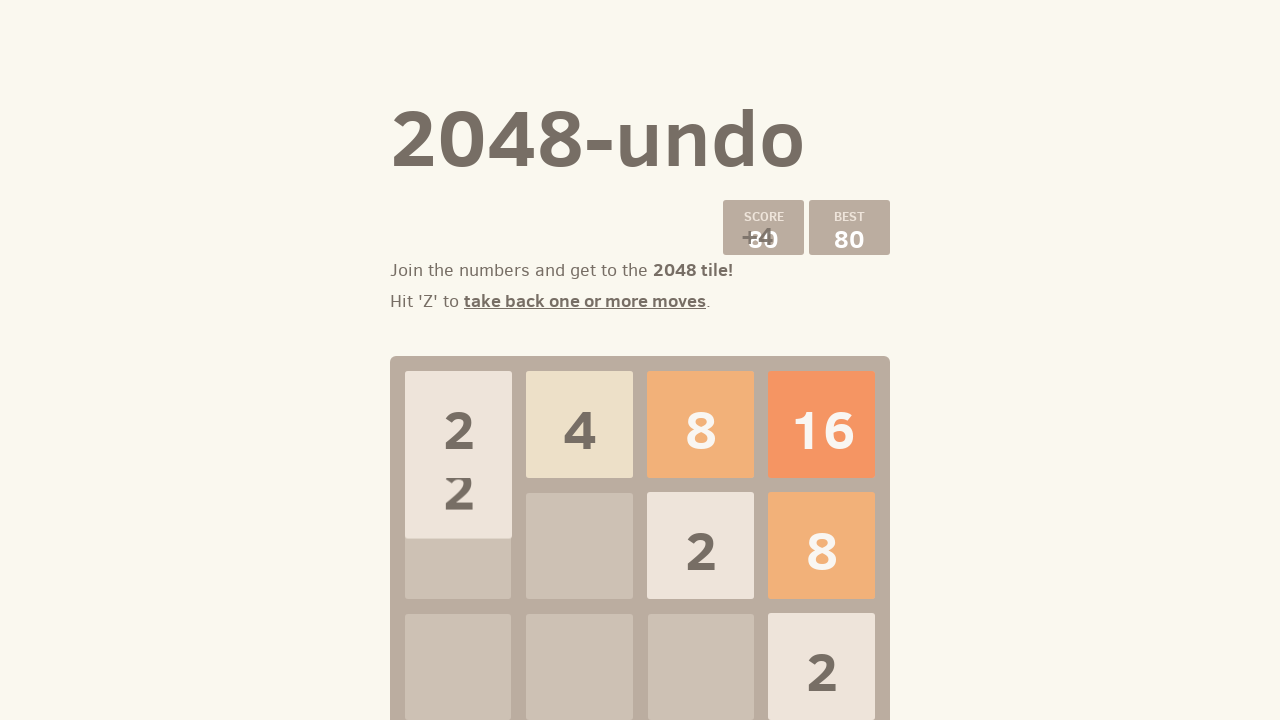

Pressed ArrowRight key to move tiles right
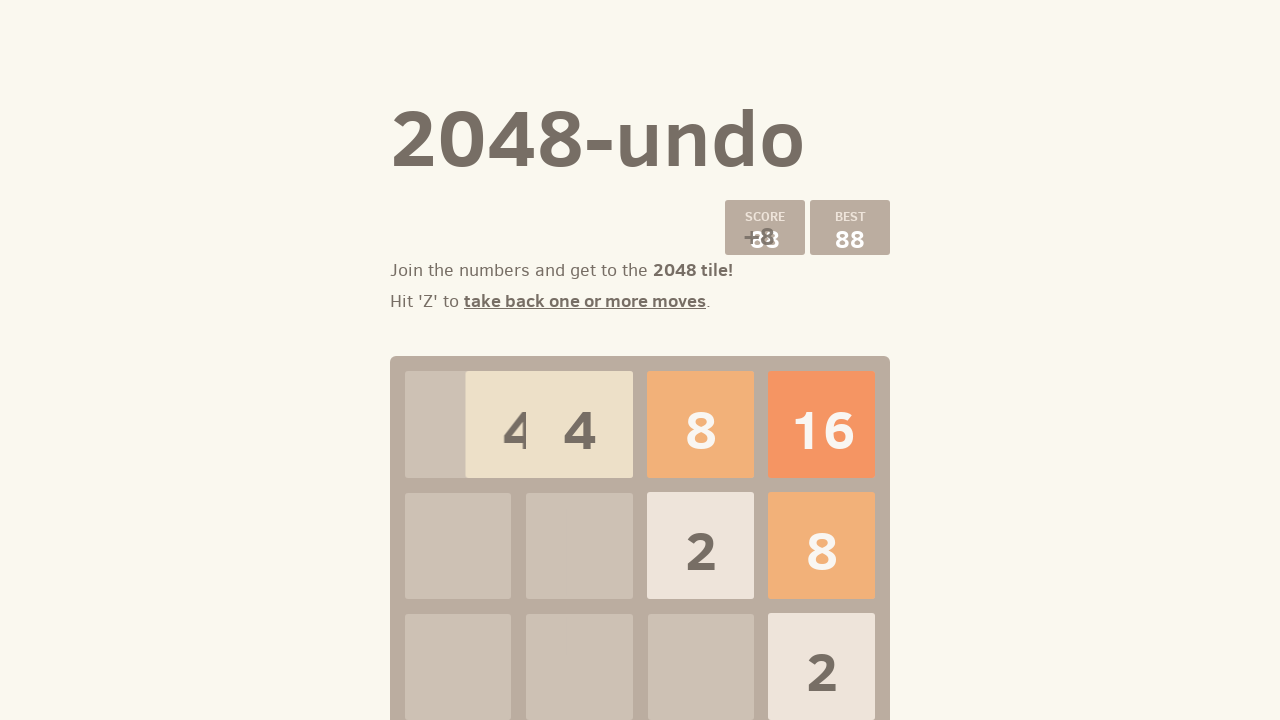

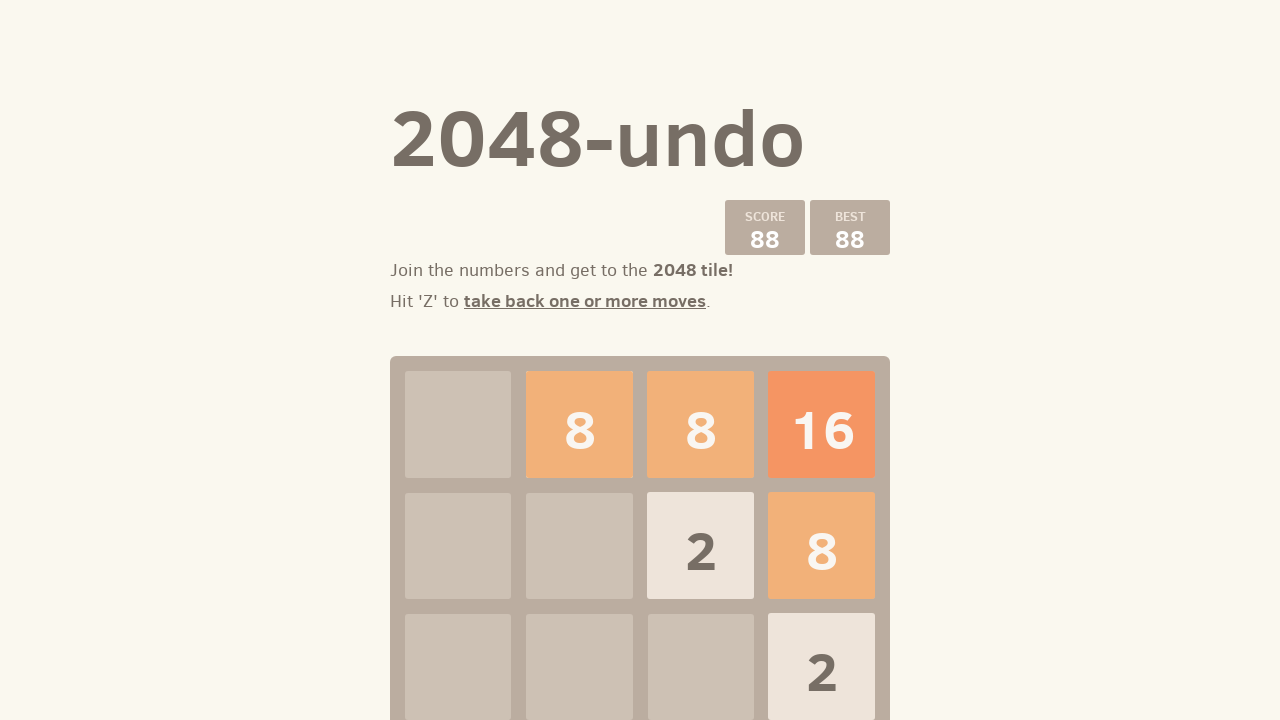